Solves a math puzzle by extracting a value from an image attribute, calculating a logarithmic formula, filling in the answer, checking required checkboxes, and submitting the form.

Starting URL: http://suninjuly.github.io/get_attribute.html

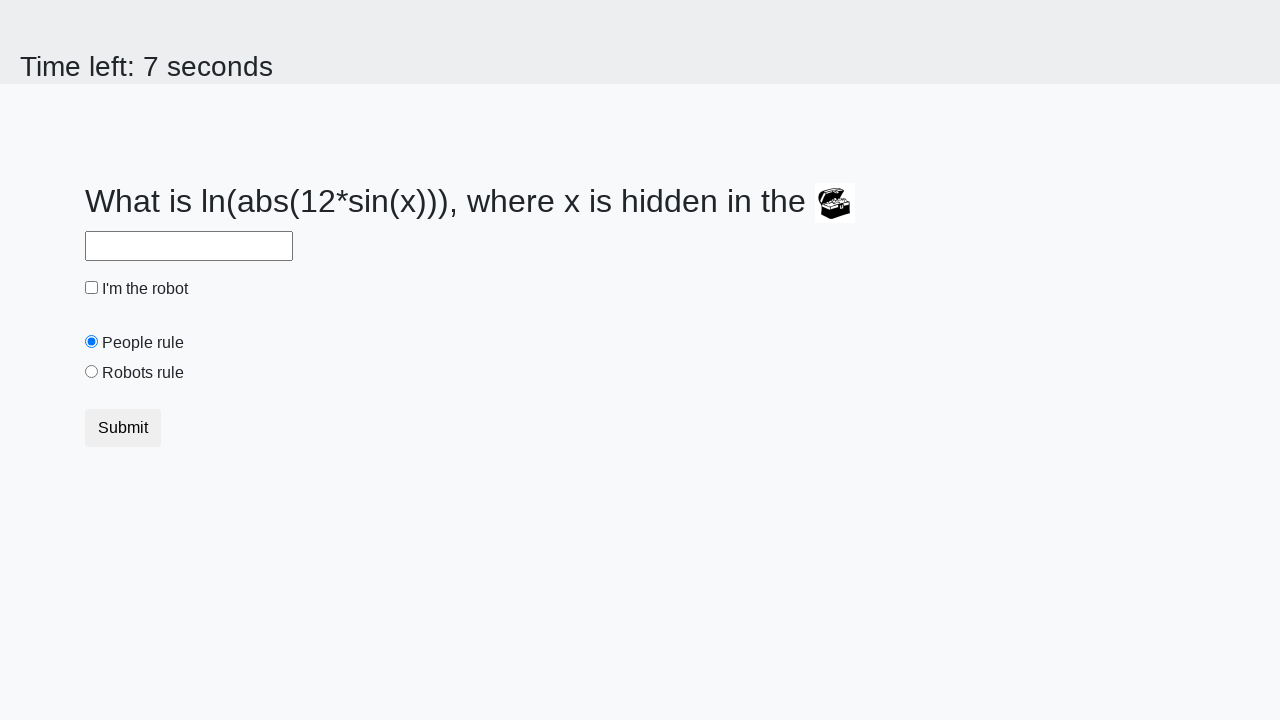

Located treasure image element
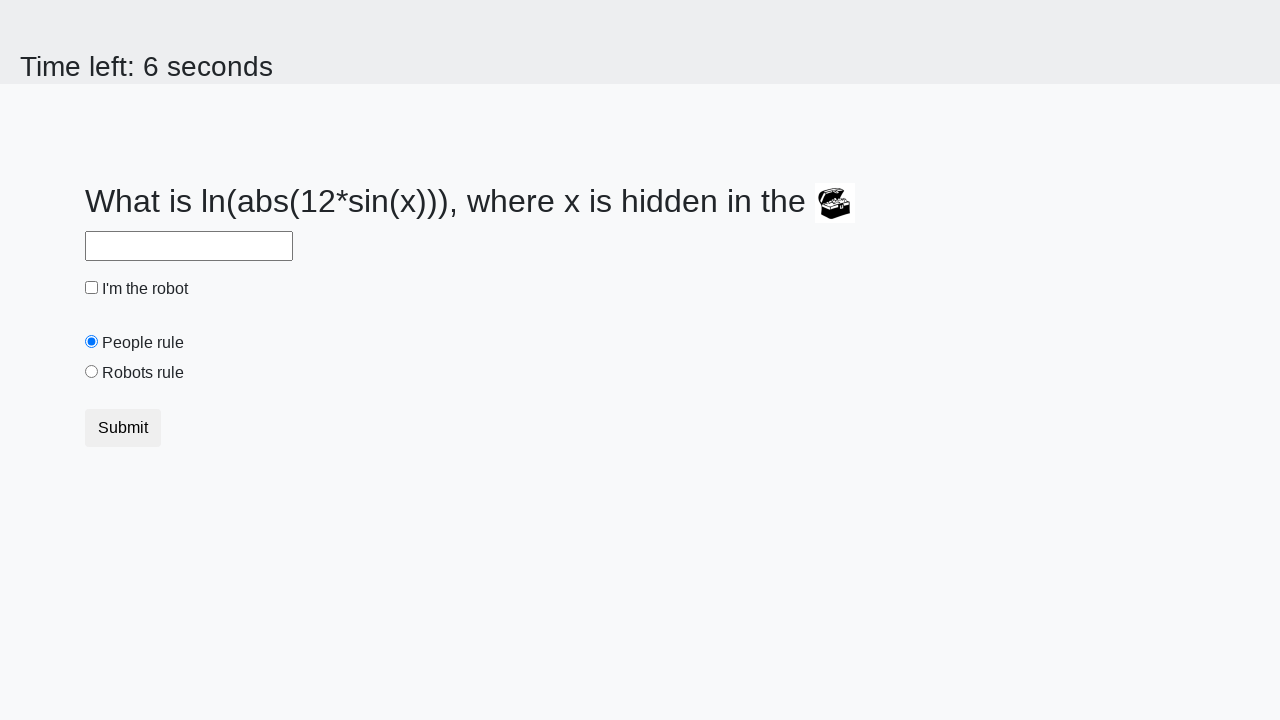

Extracted valuex attribute from treasure image
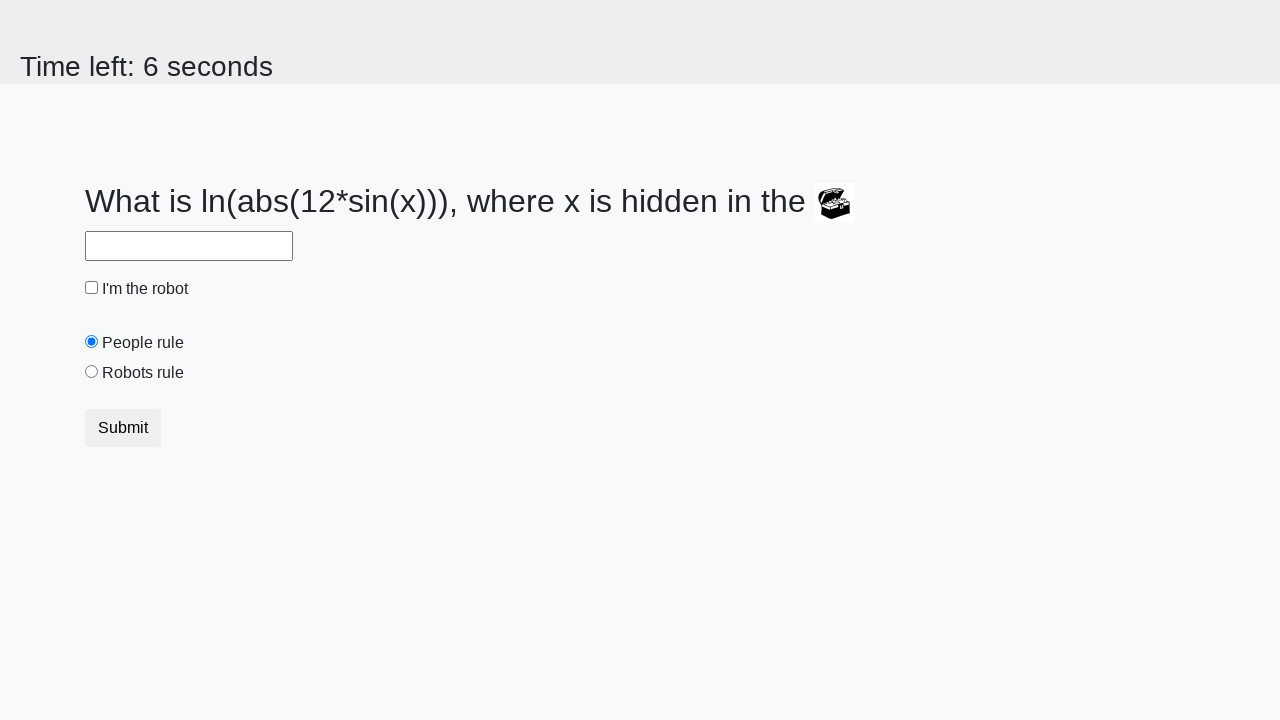

Calculated logarithmic formula result
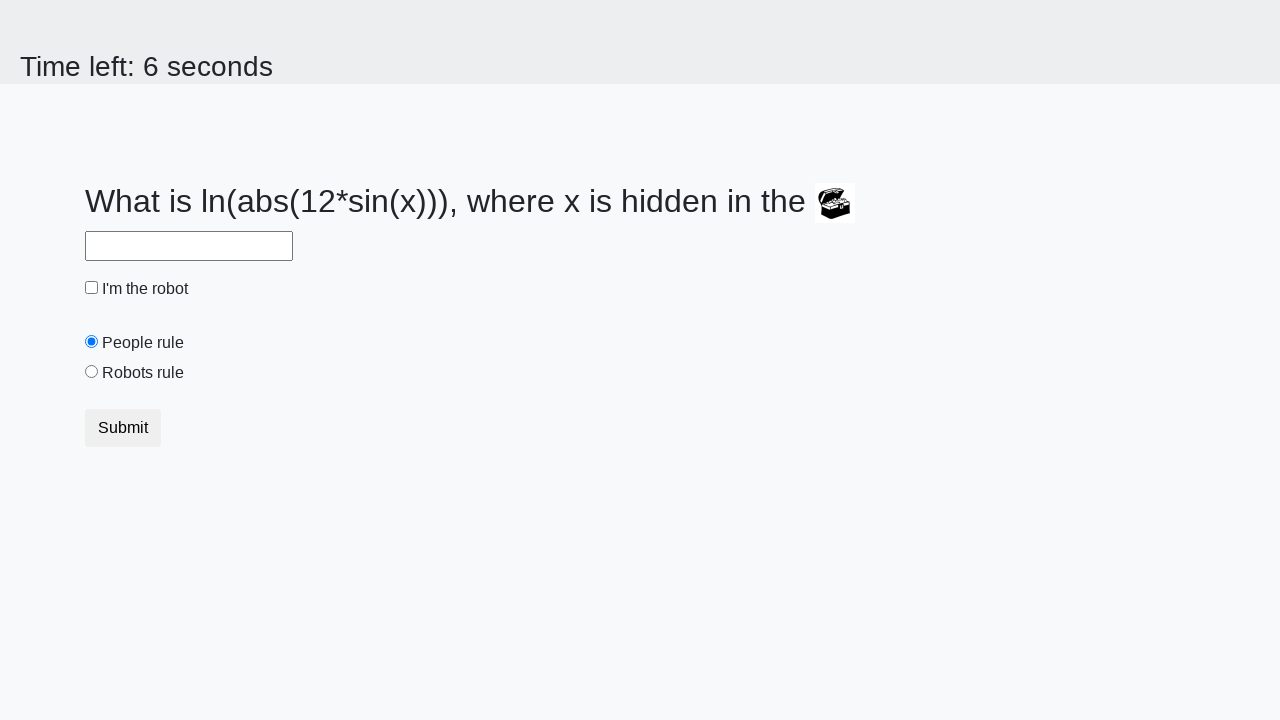

Filled answer field with calculated value on #answer
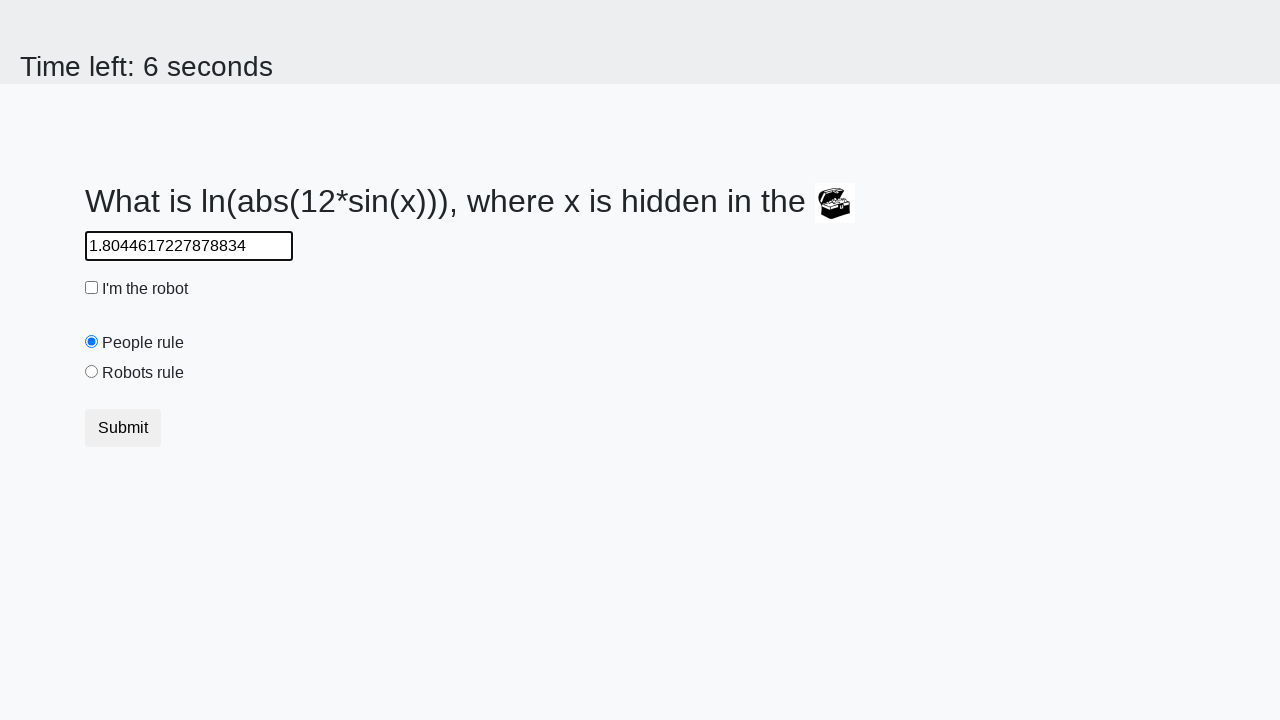

Checked robot checkbox at (92, 288) on input#robotCheckbox
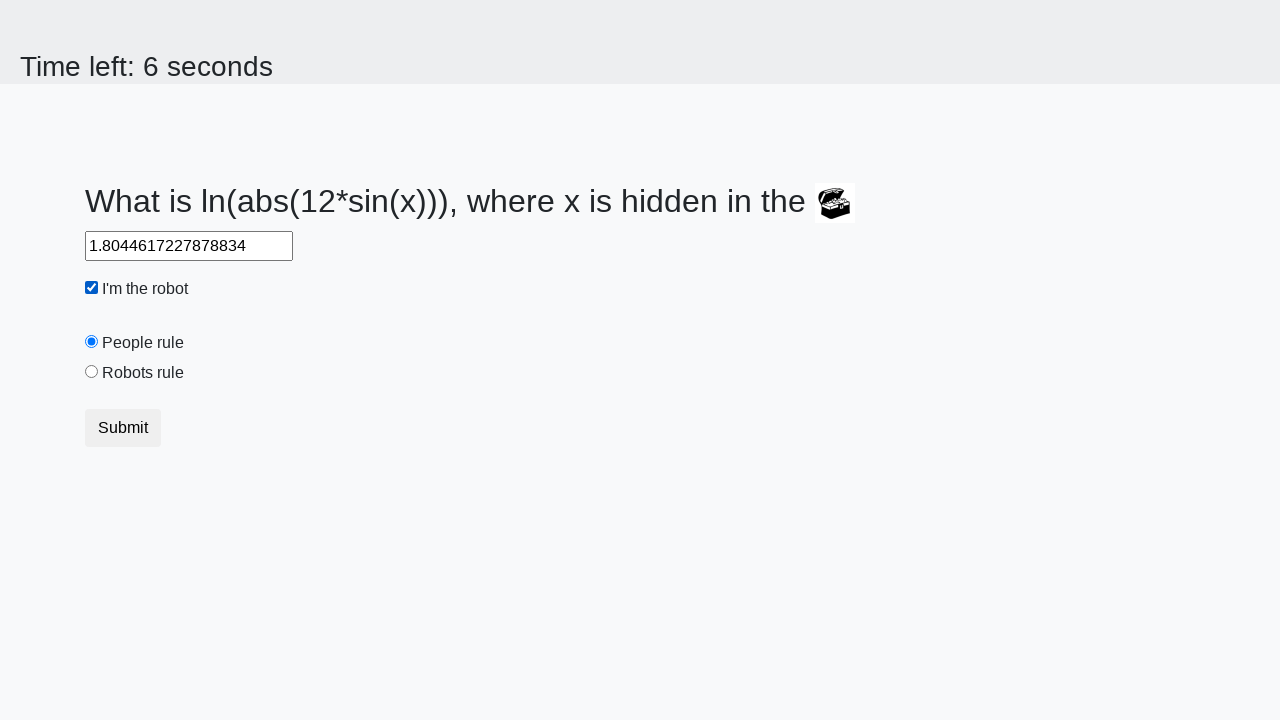

Checked robots rule checkbox at (92, 372) on input#robotsRule
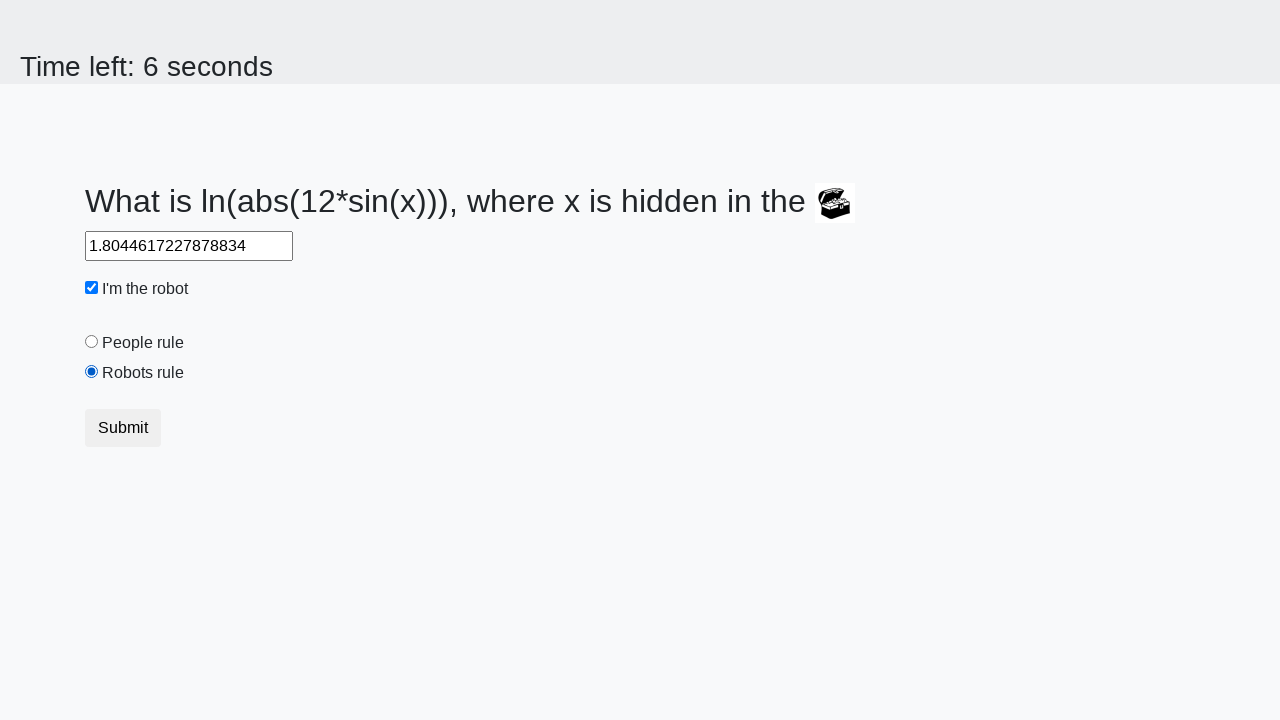

Clicked submit button to complete form at (123, 428) on button.btn.btn-default
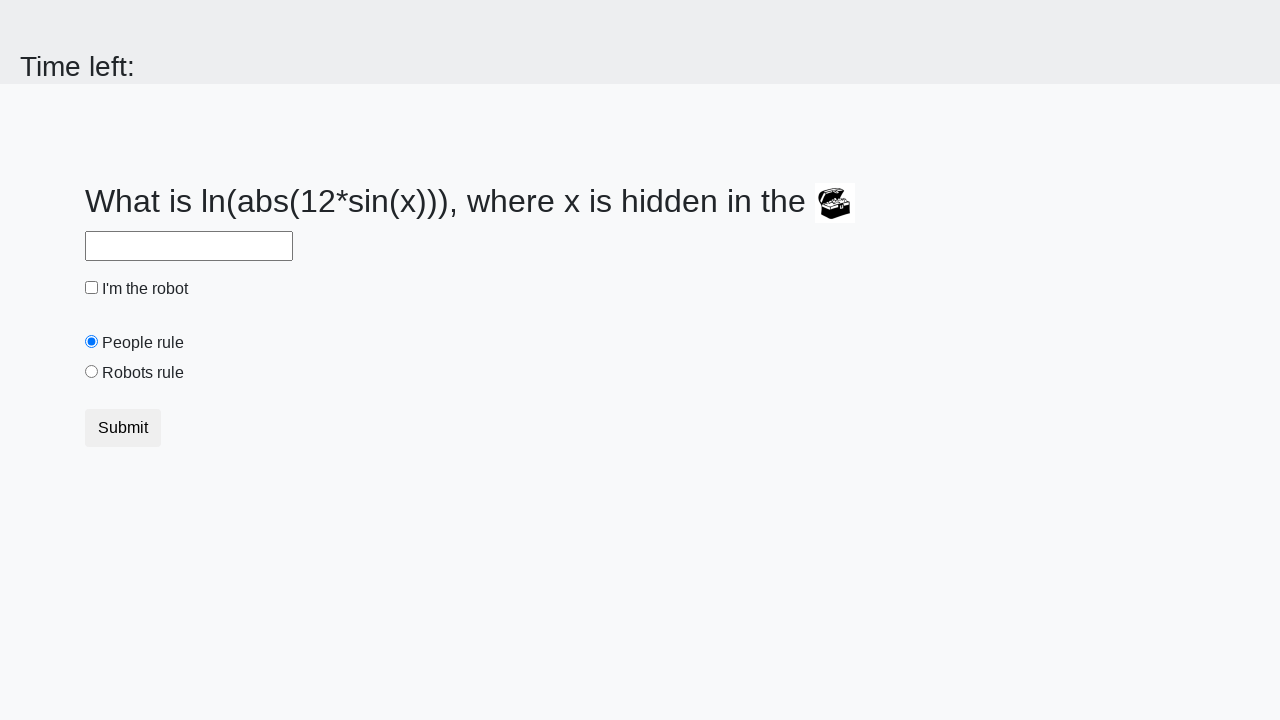

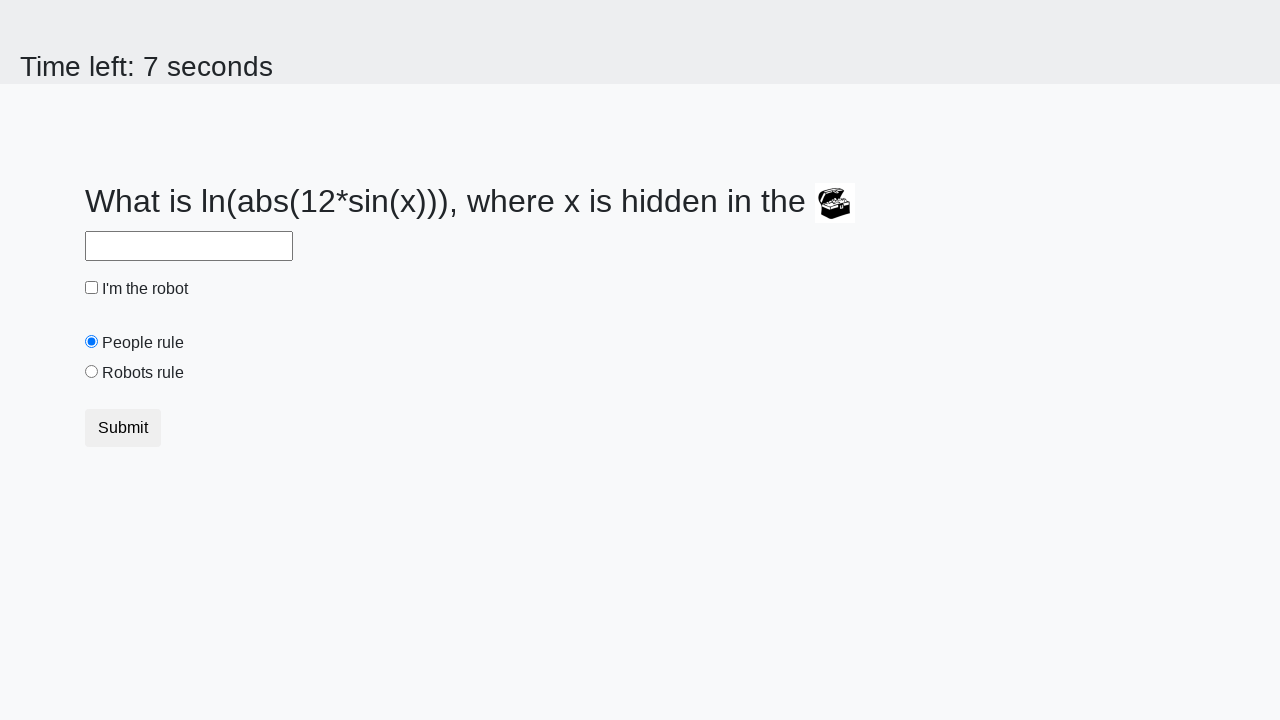